Verifies that the Get Started button is displayed on WebdriverIO homepage

Starting URL: https://webdriver.io/

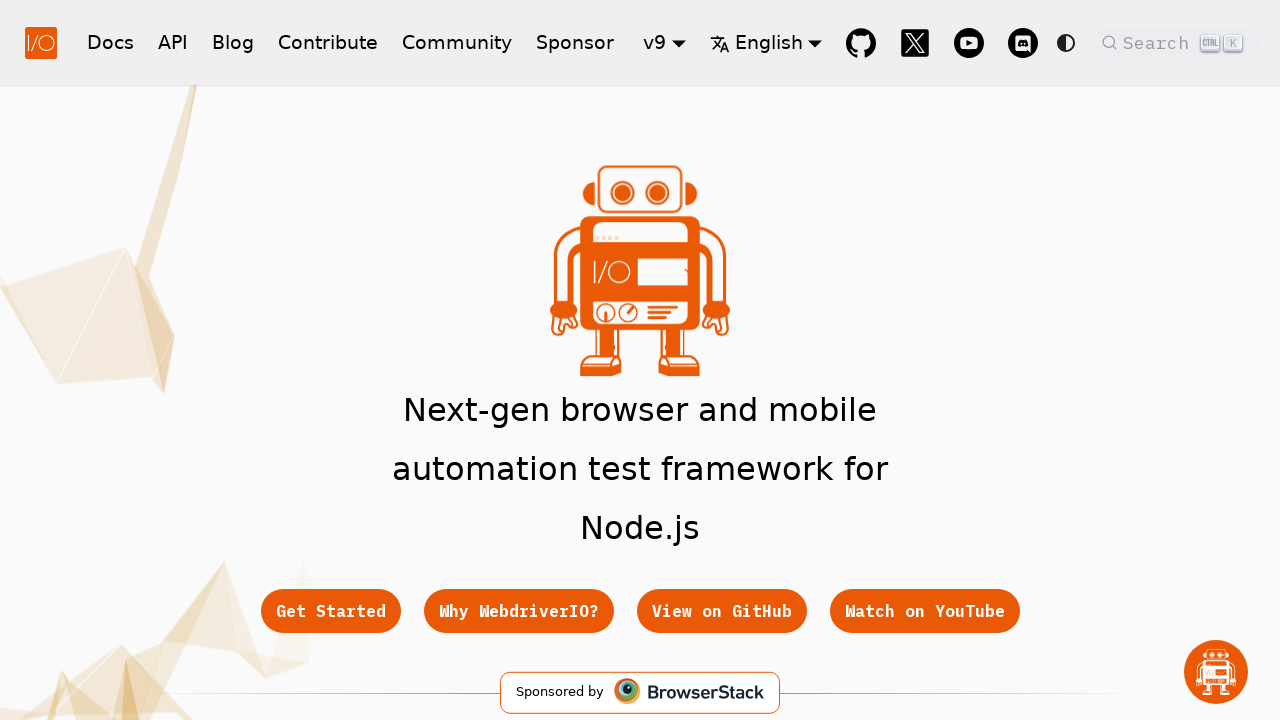

Navigated to WebdriverIO homepage
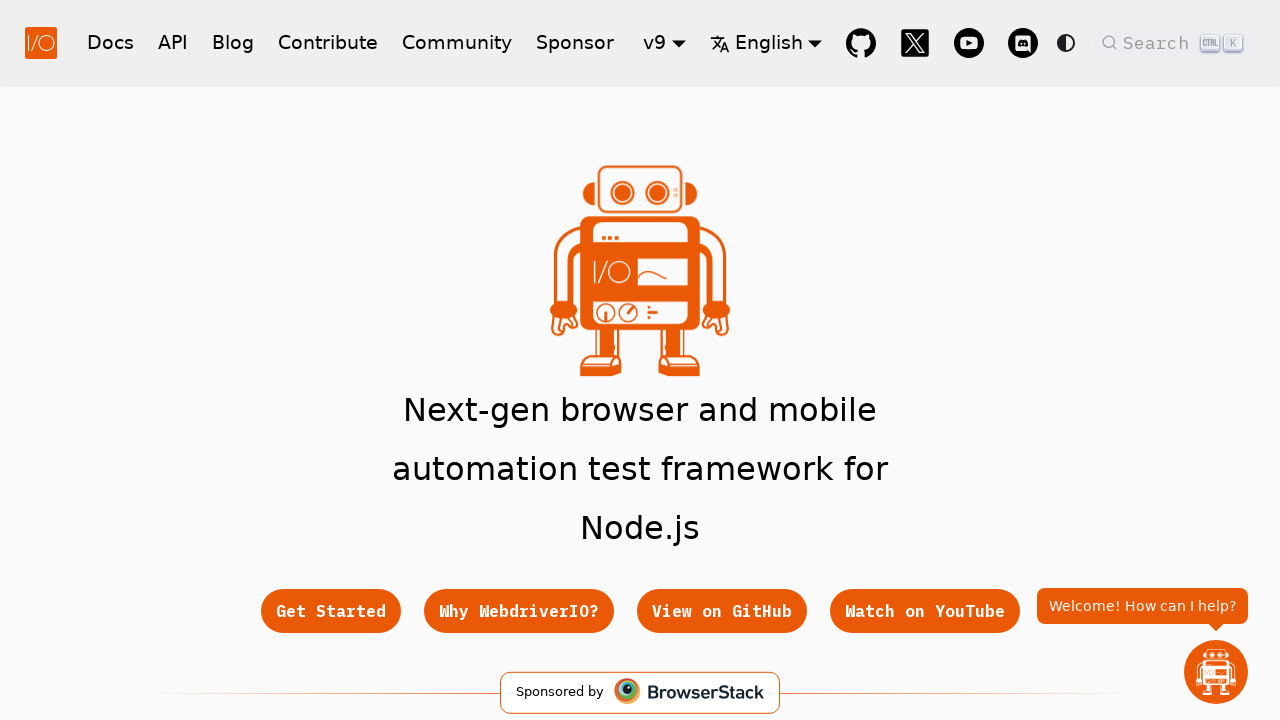

Get Started button is displayed and visible on the page
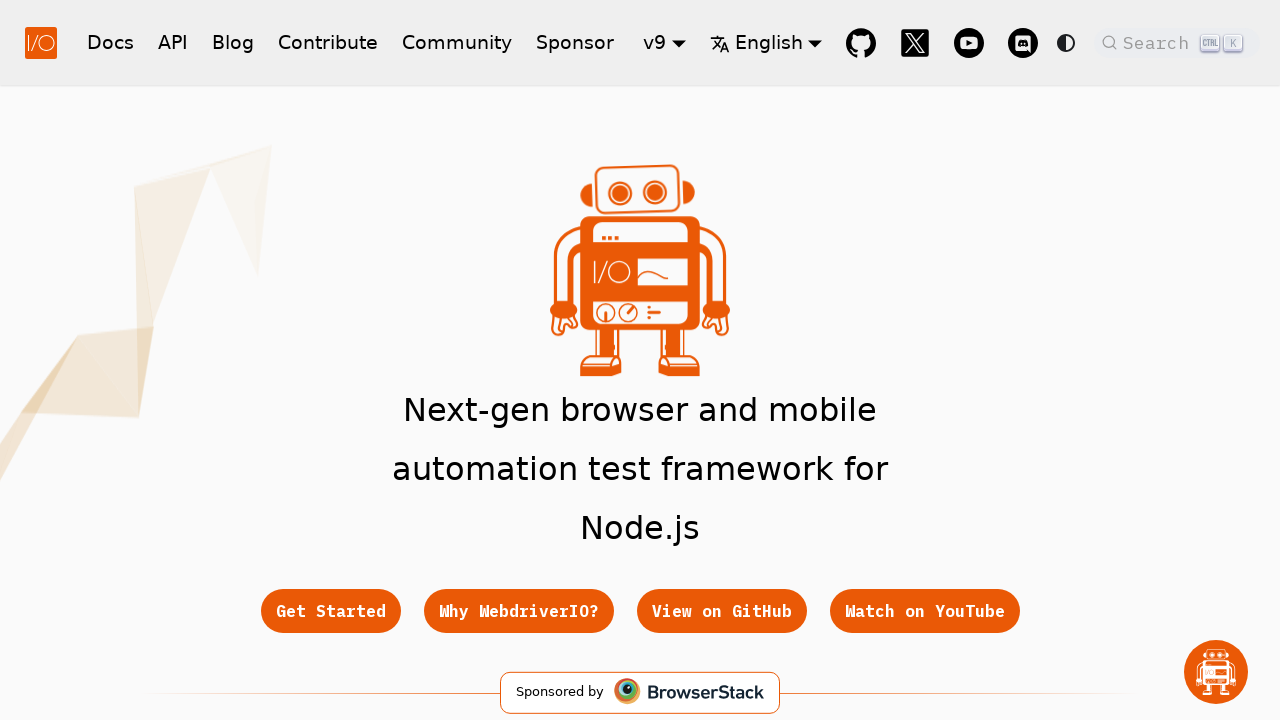

Verified that the Get Started button element is displayed
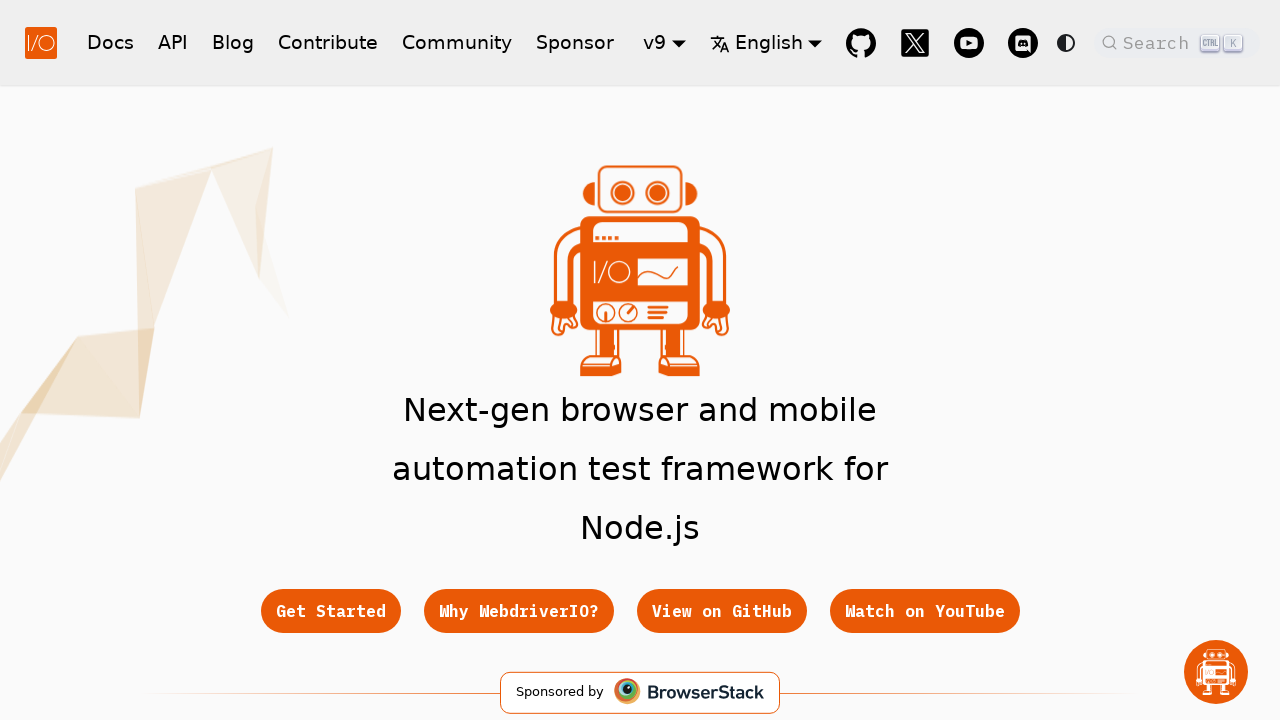

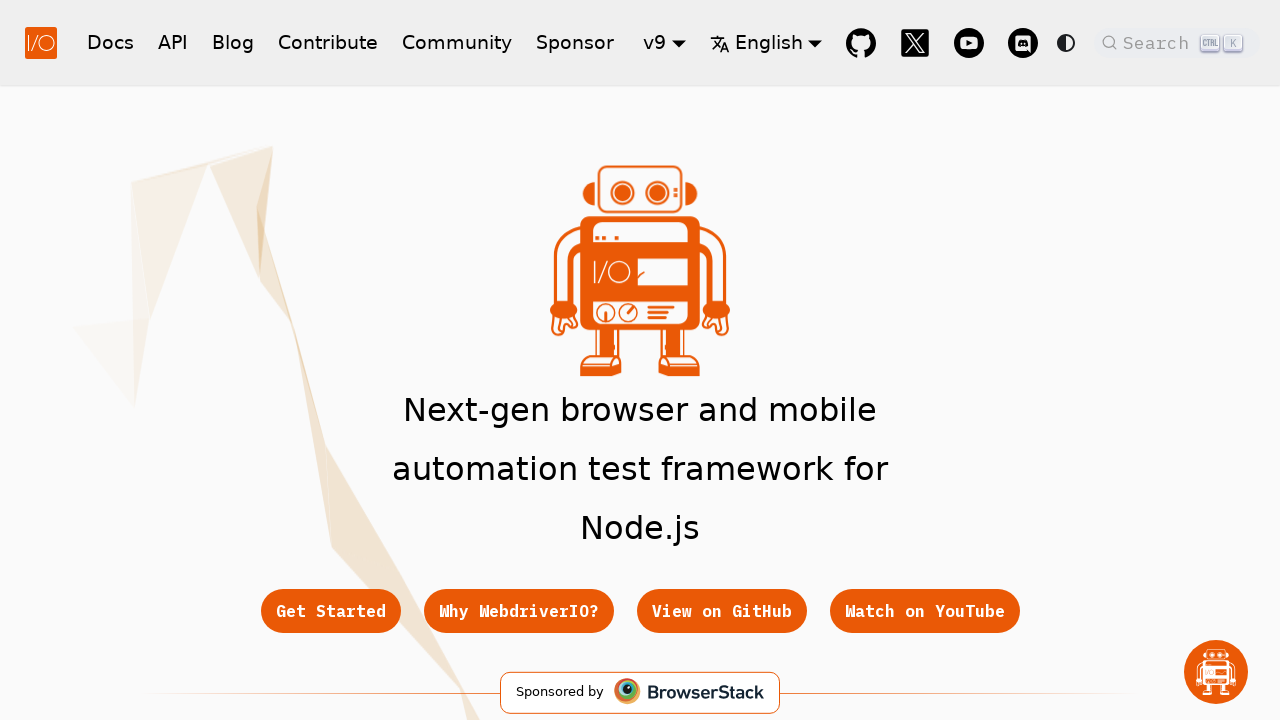